Navigates to windy.com weather website and verifies the page loads correctly

Starting URL: https://www.windy.com/

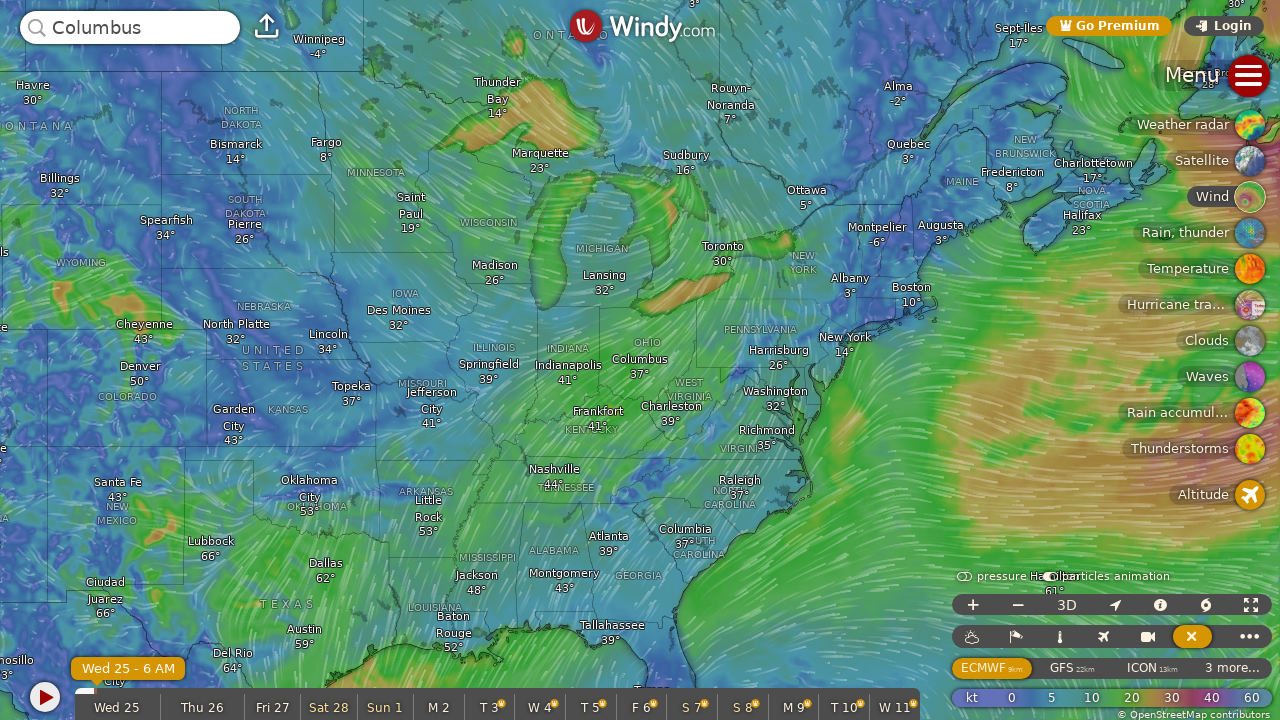

Waited 1 second for page to fully load
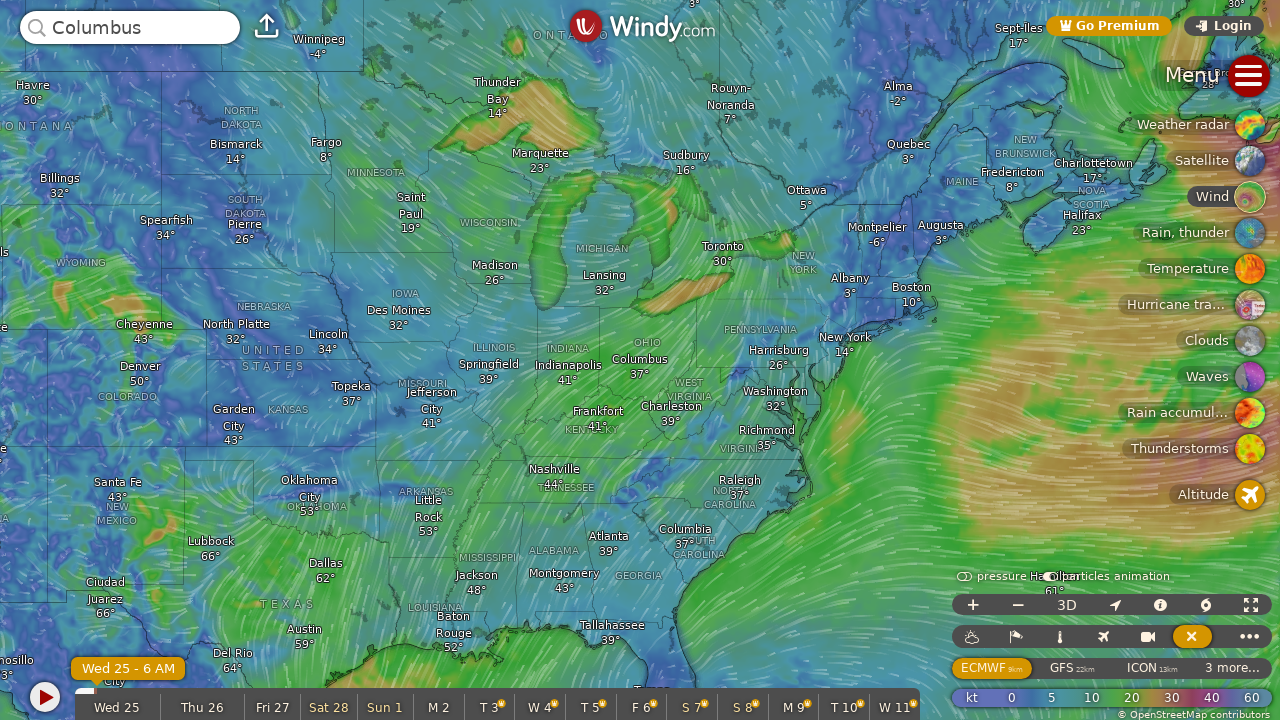

Retrieved current URL: https://www.windy.com/?39.963,-83.006,5
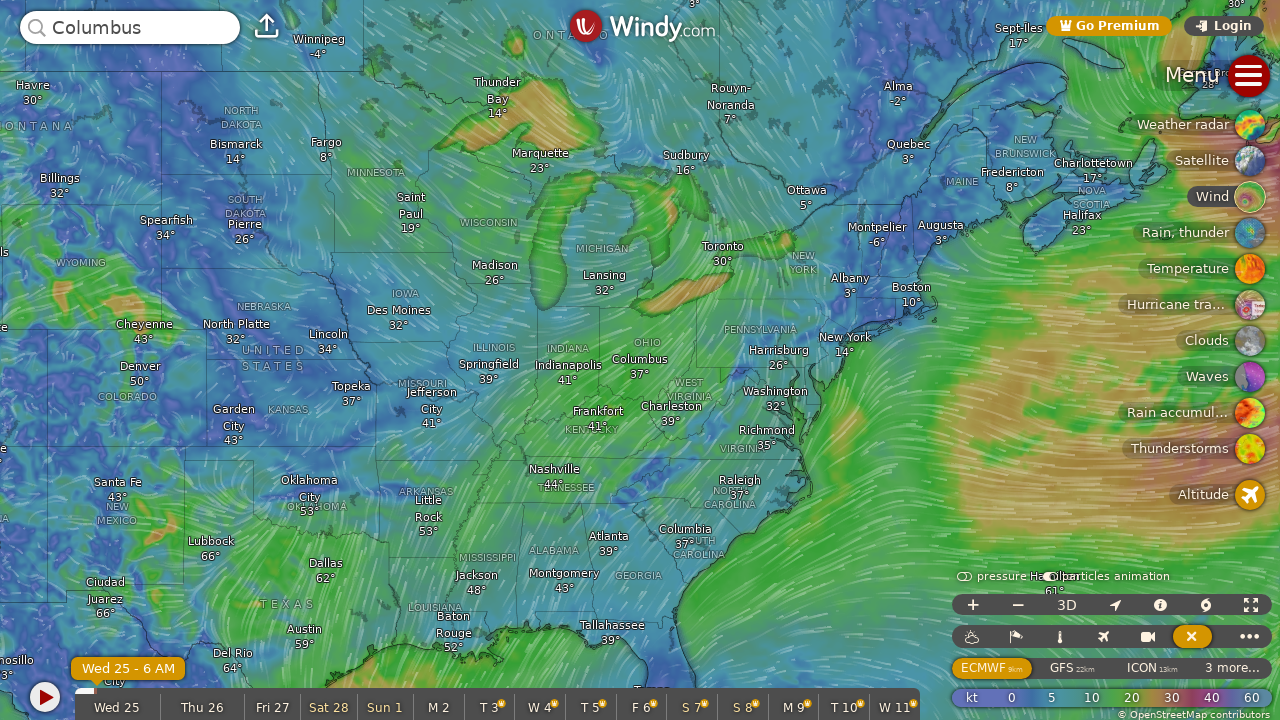

Retrieved page title: Windy: Wind map & weather forecast
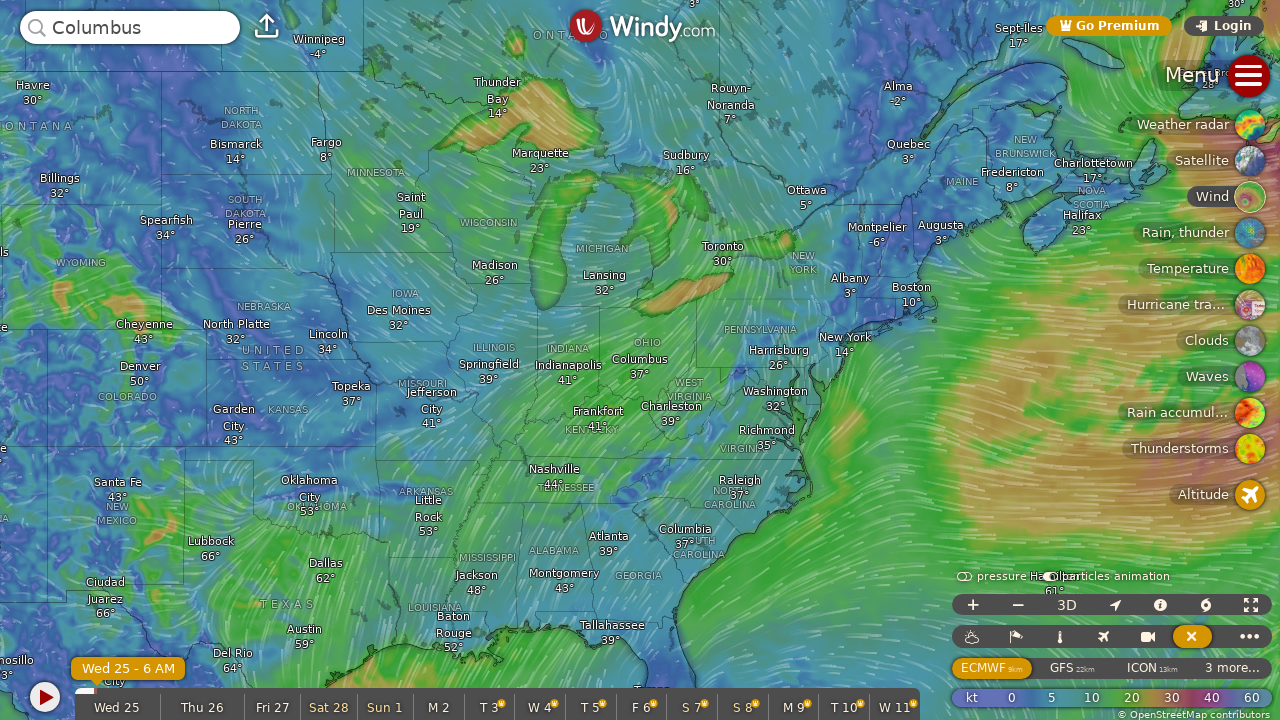

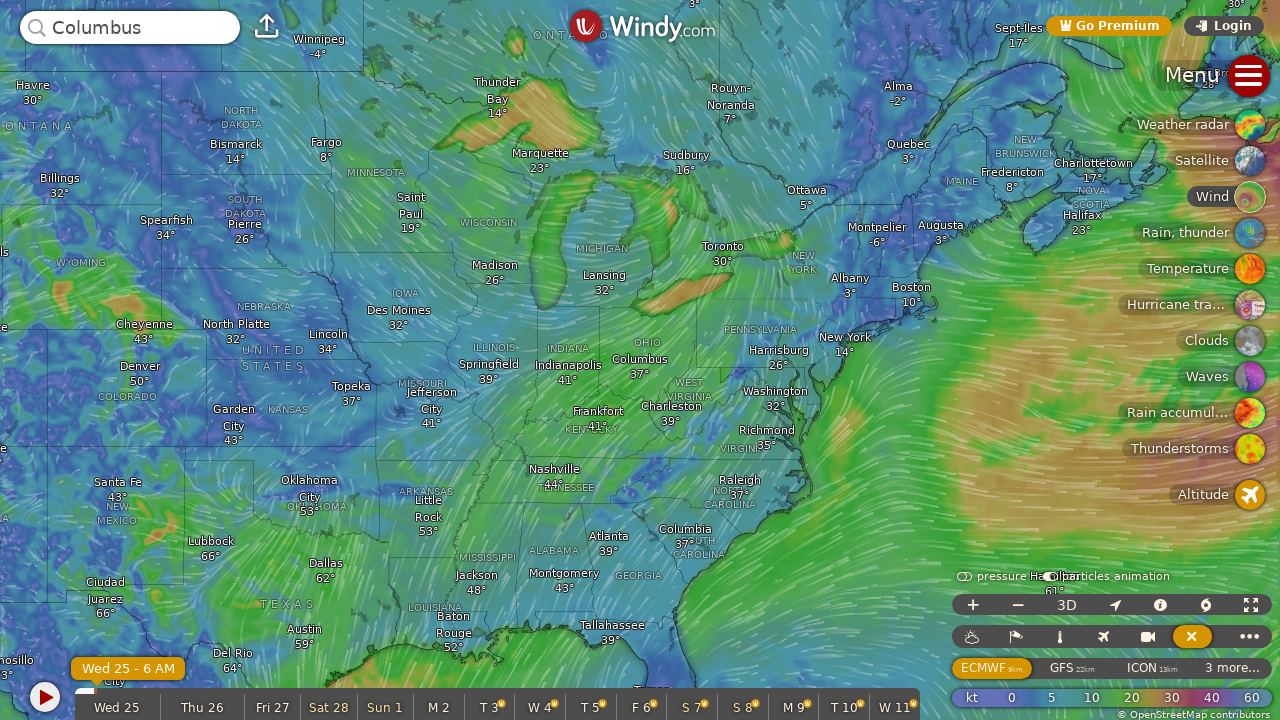